Tests the flight booking flow on BlazeDemo by selecting departure city (Boston) and destination city (Rome), searching for available flights, and choosing the second flight option.

Starting URL: http://blazedemo.com

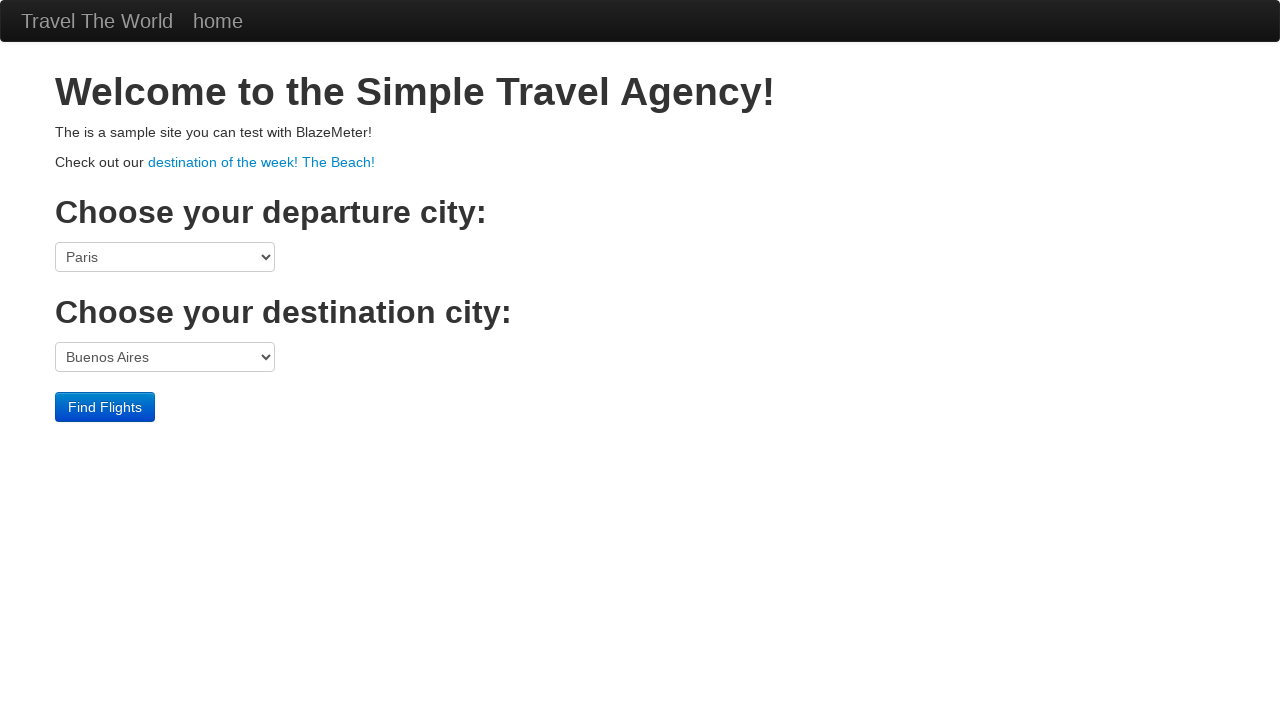

Selected Boston as departure city on select[name='fromPort']
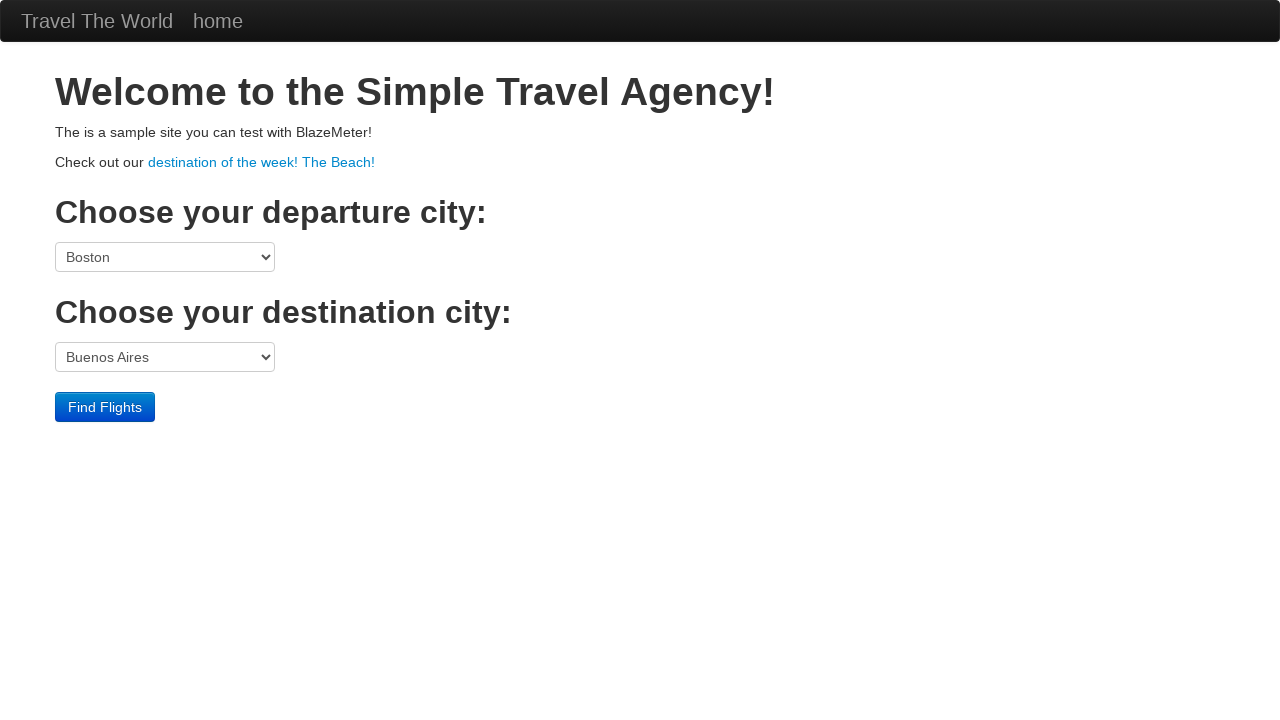

Selected Rome as destination city on select[name='toPort']
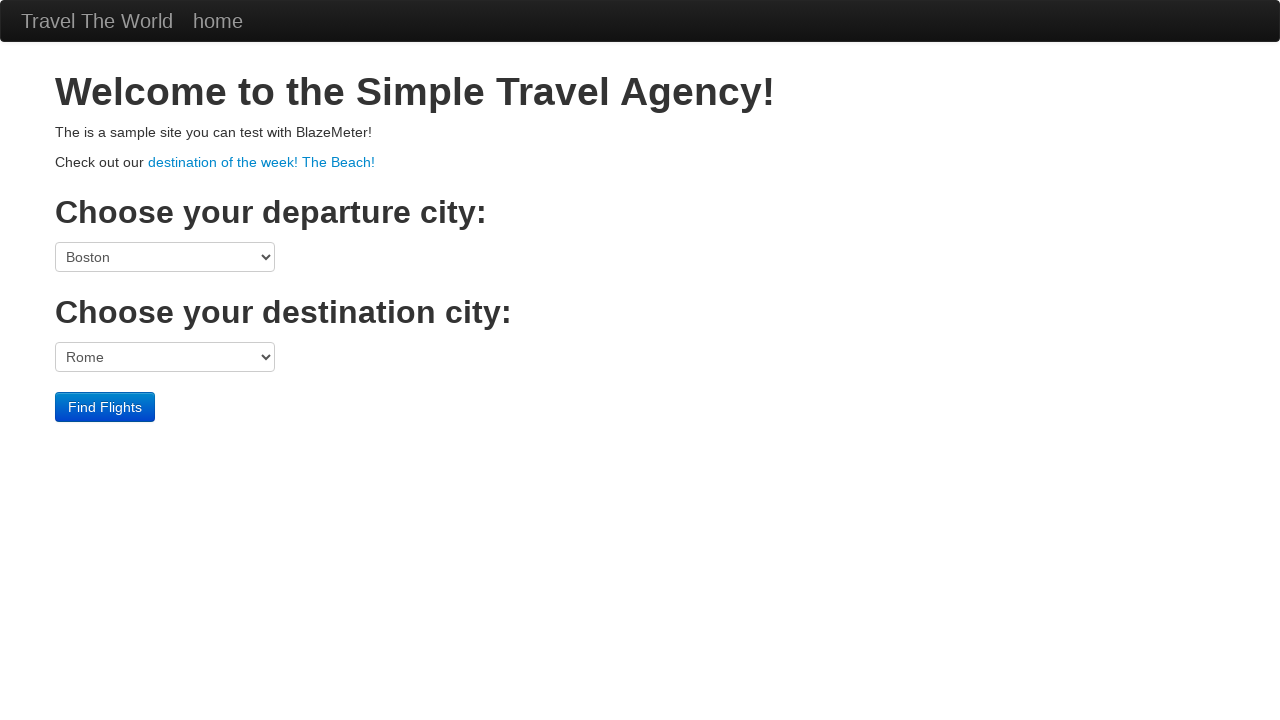

Clicked Find Flights button to search for available flights at (105, 407) on input[value='Find Flights']
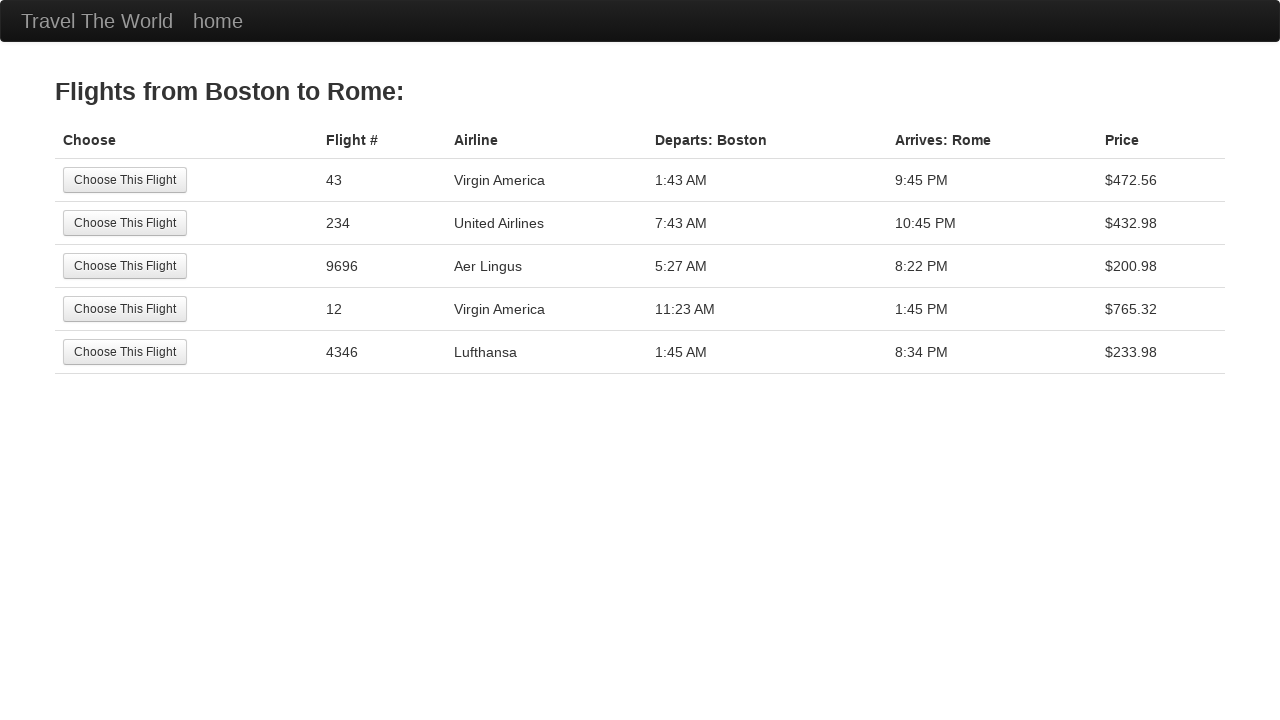

Flight options loaded successfully
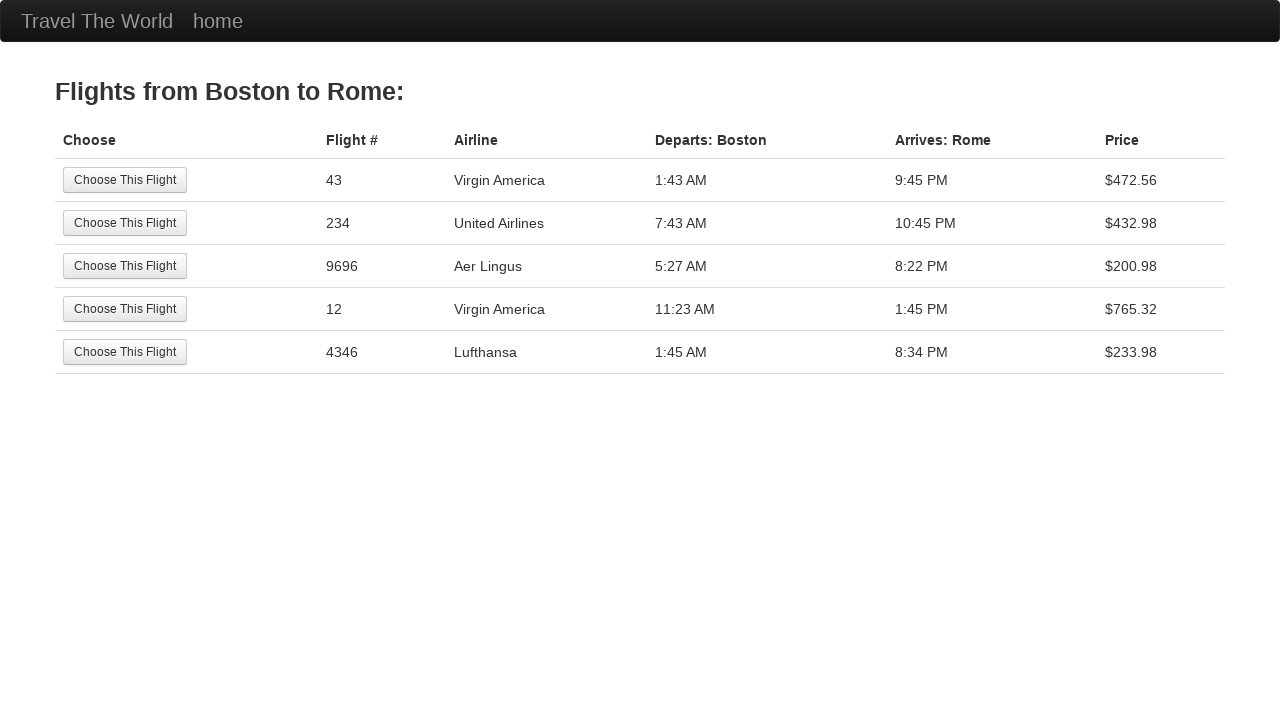

Selected the second flight option at (125, 223) on input[value='Choose This Flight'] >> nth=1
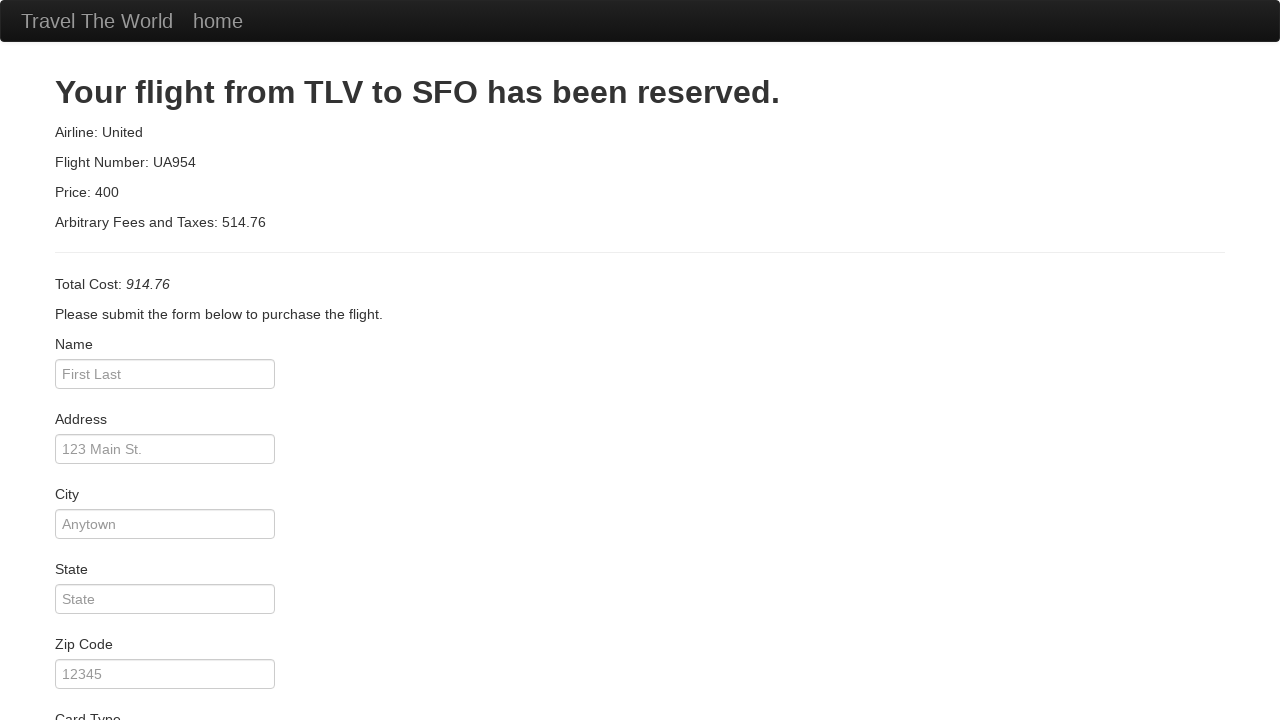

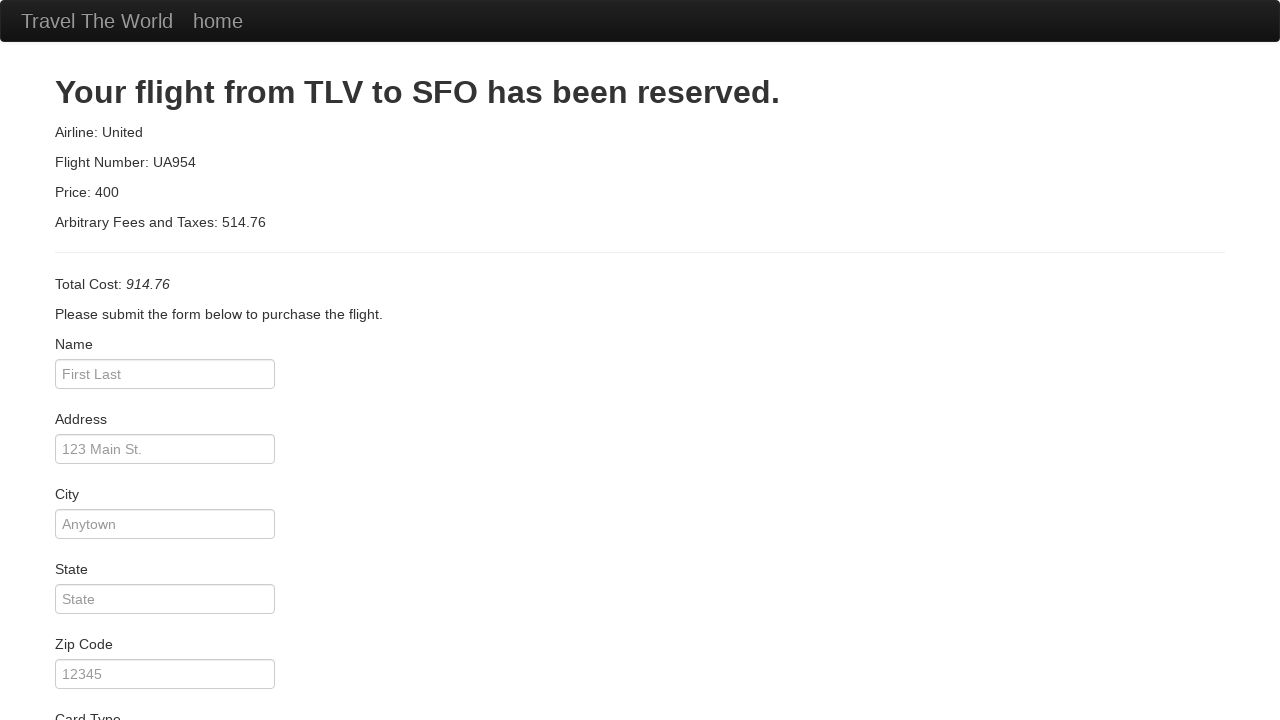